Tests pressing the TAB key using keyboard actions and verifies that the page displays the correct key that was pressed

Starting URL: http://the-internet.herokuapp.com/key_presses

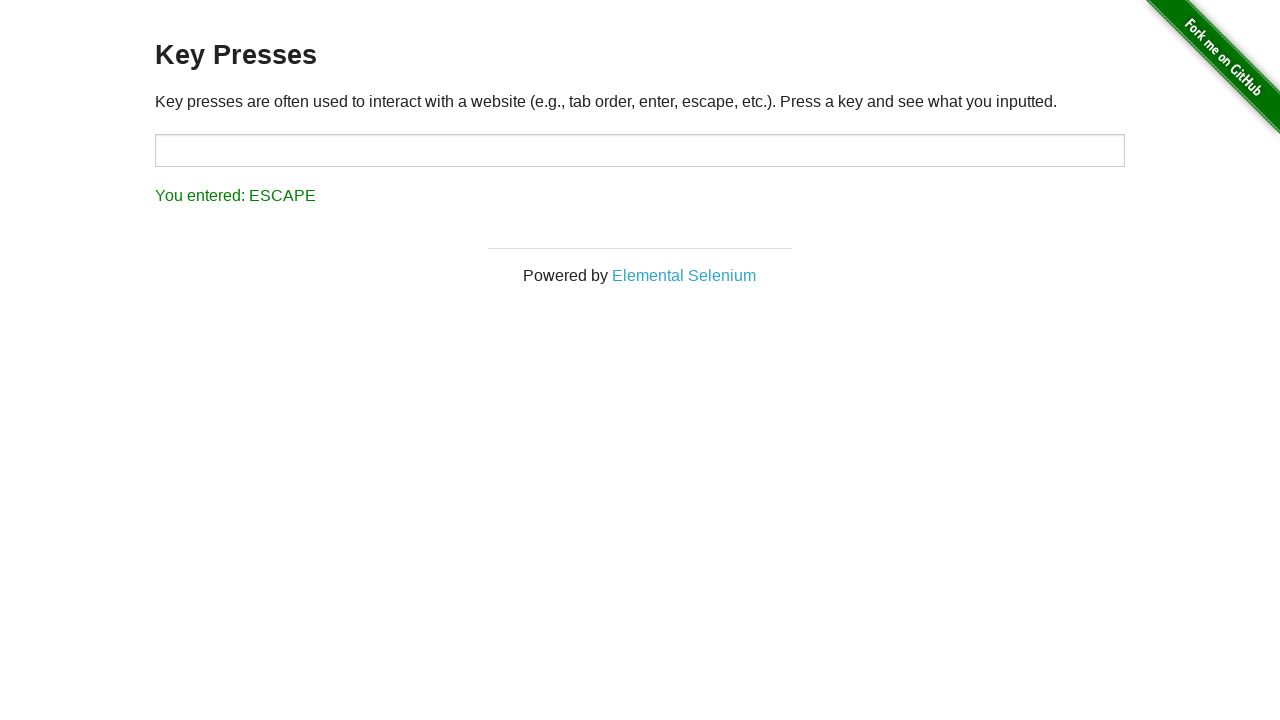

Pressed TAB key
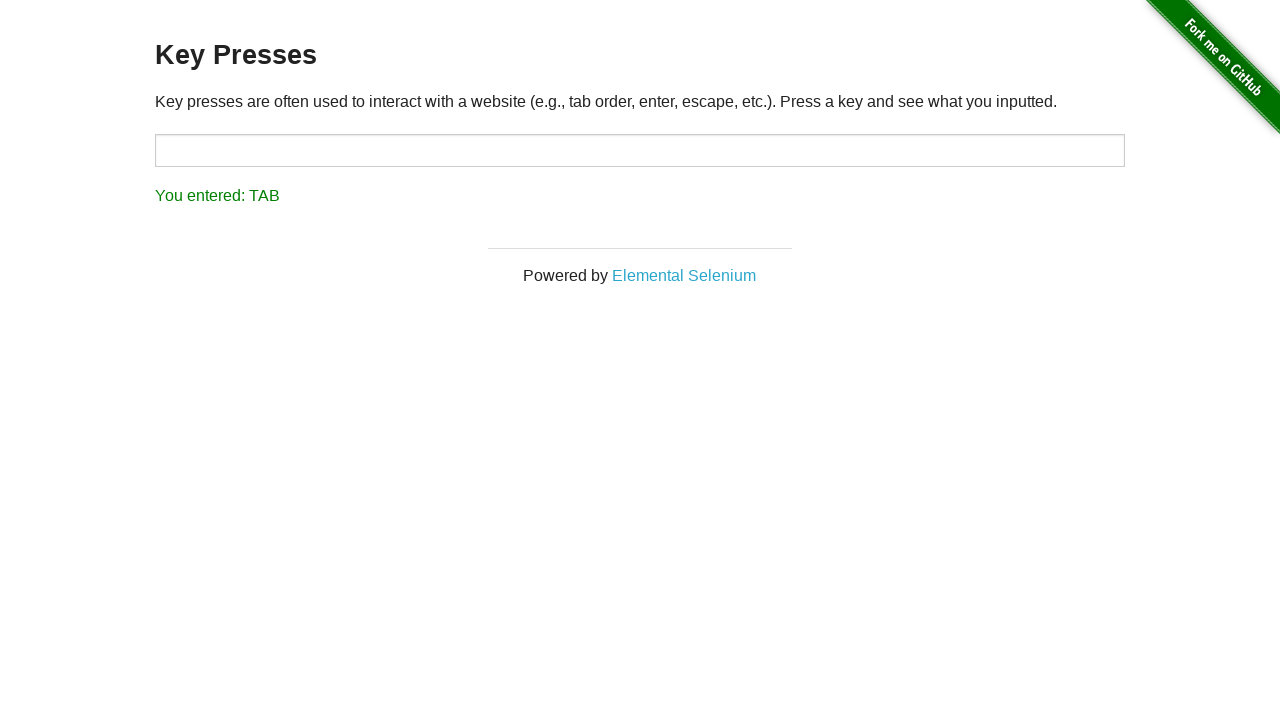

Result element loaded on page
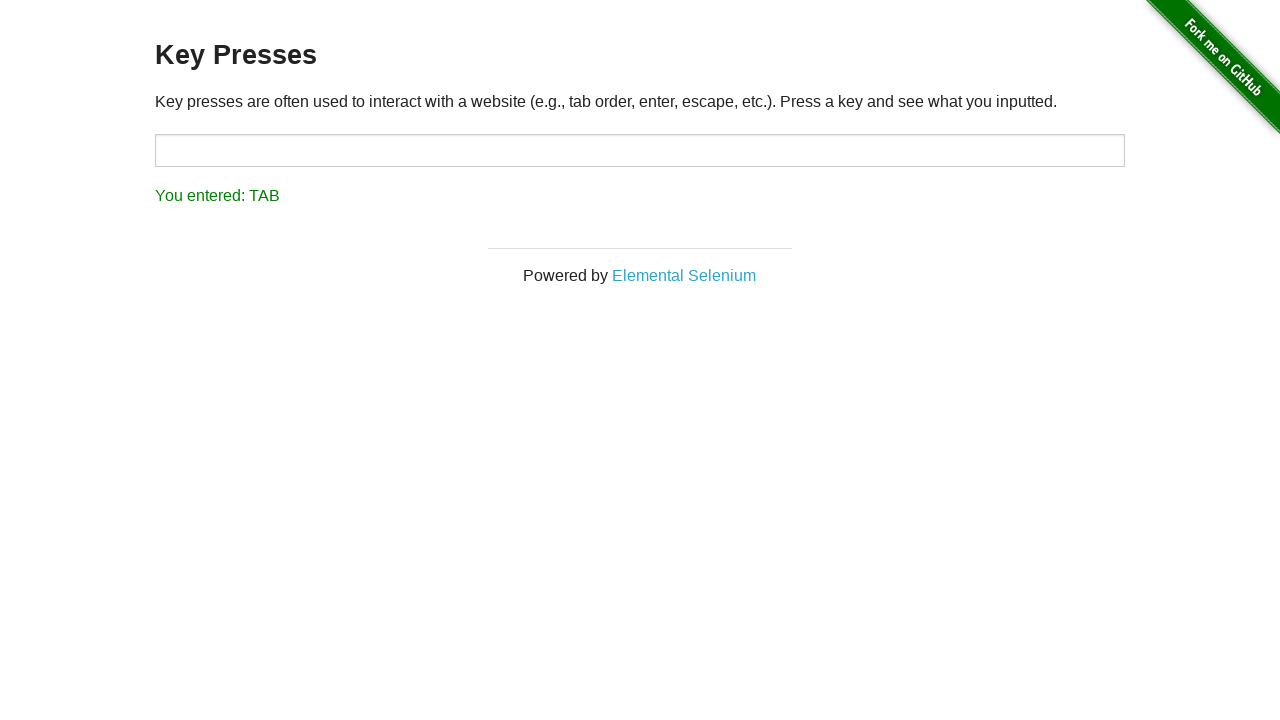

Retrieved result text: 'You entered: TAB'
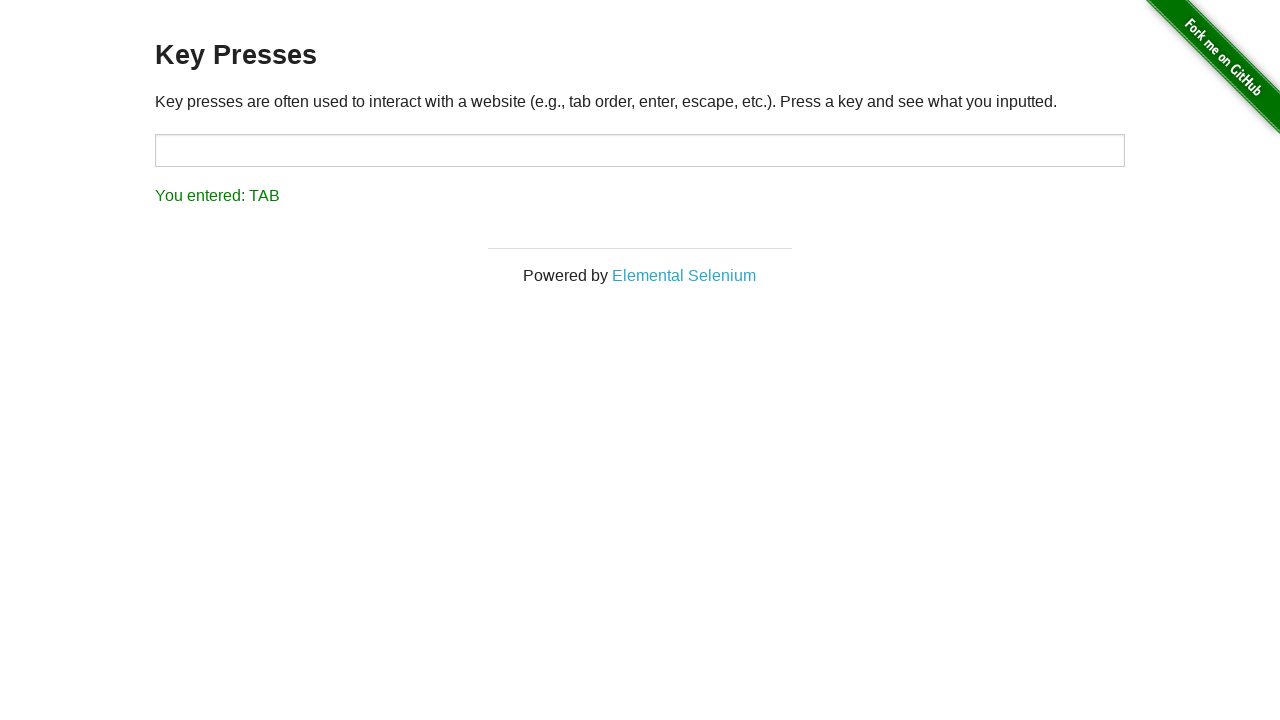

Verified that page correctly displays 'You entered: TAB'
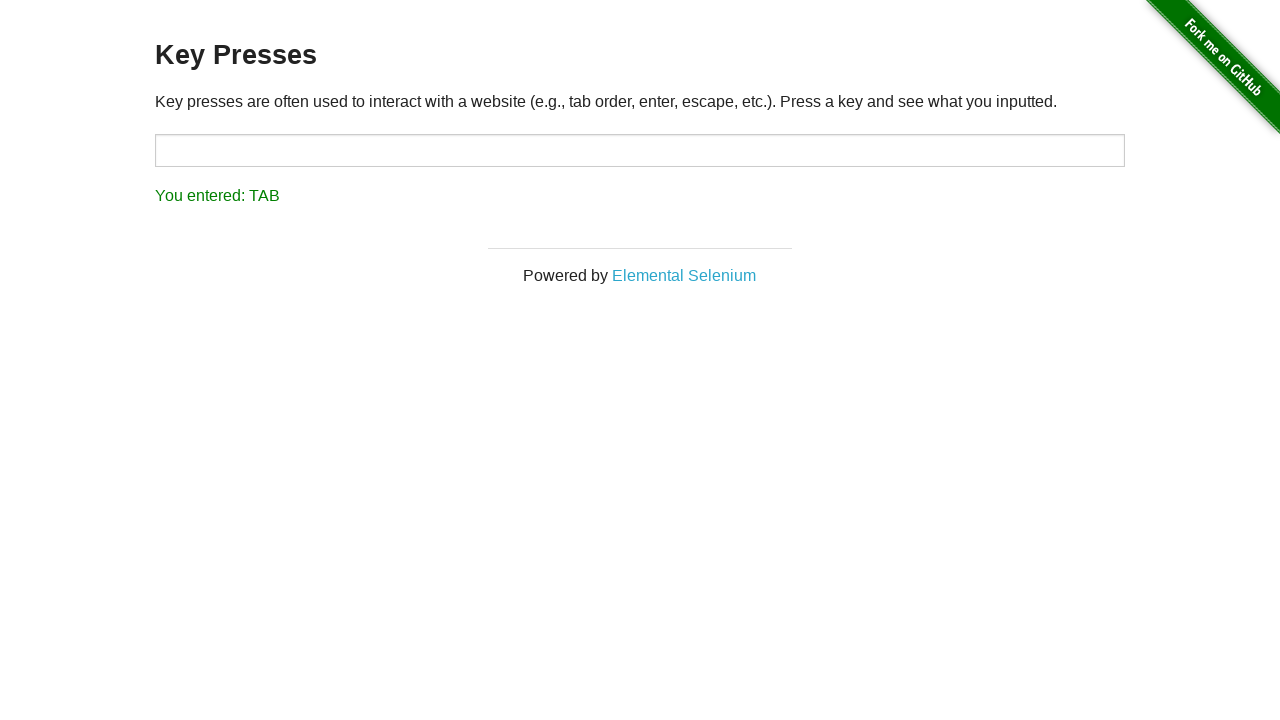

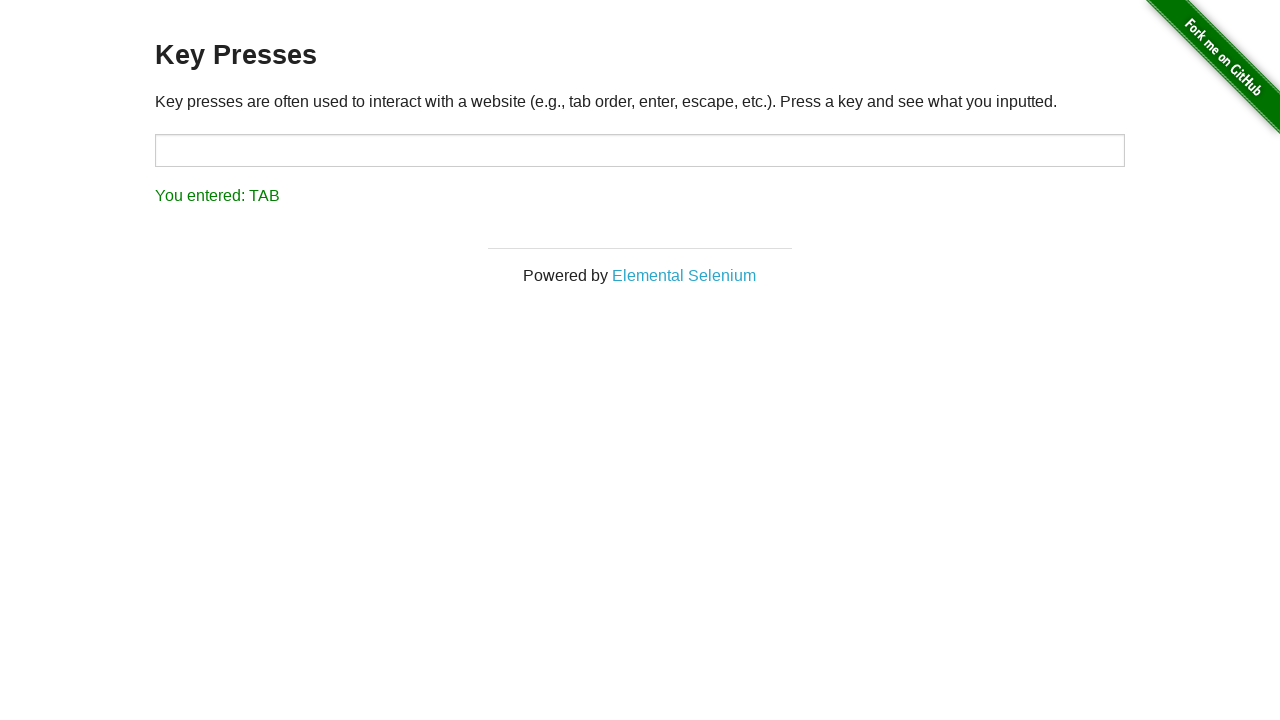